Tests login form validation by verifying that the sign-in button becomes enabled only when username and password have at least 4 characters

Starting URL: https://training.openspan.com/login

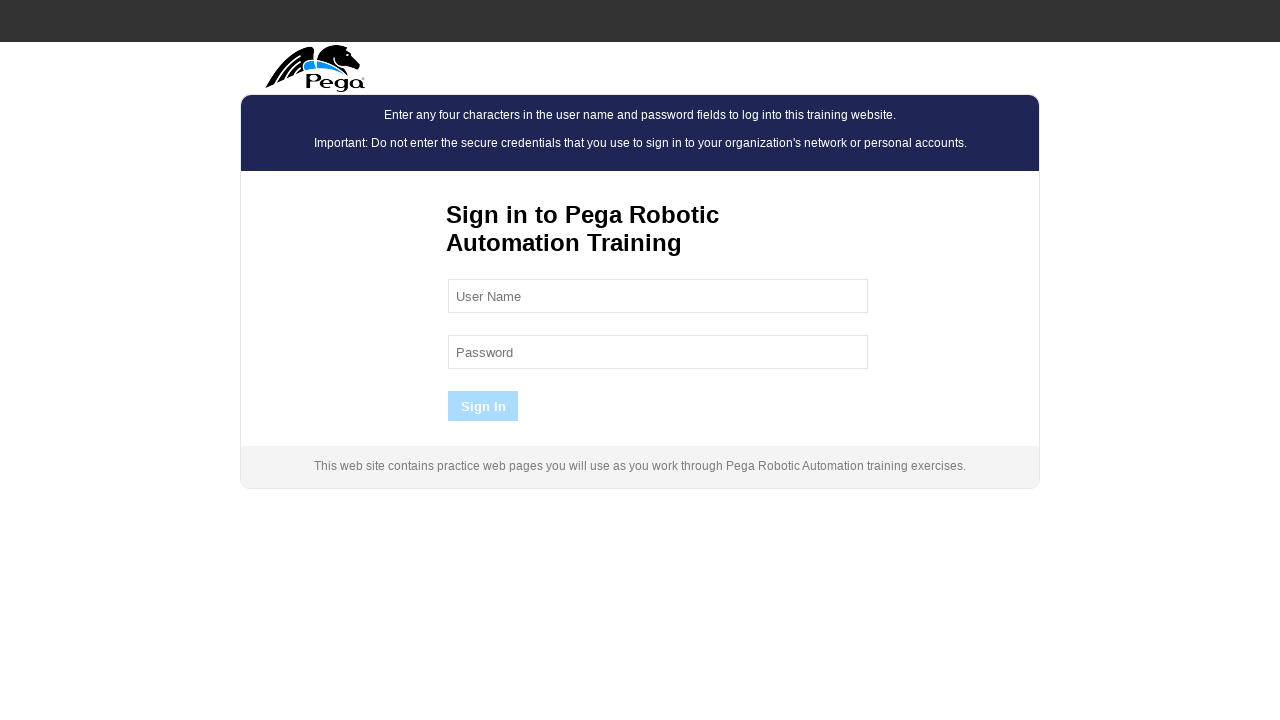

Filled username field with 'abc' (3 characters) on #user_name
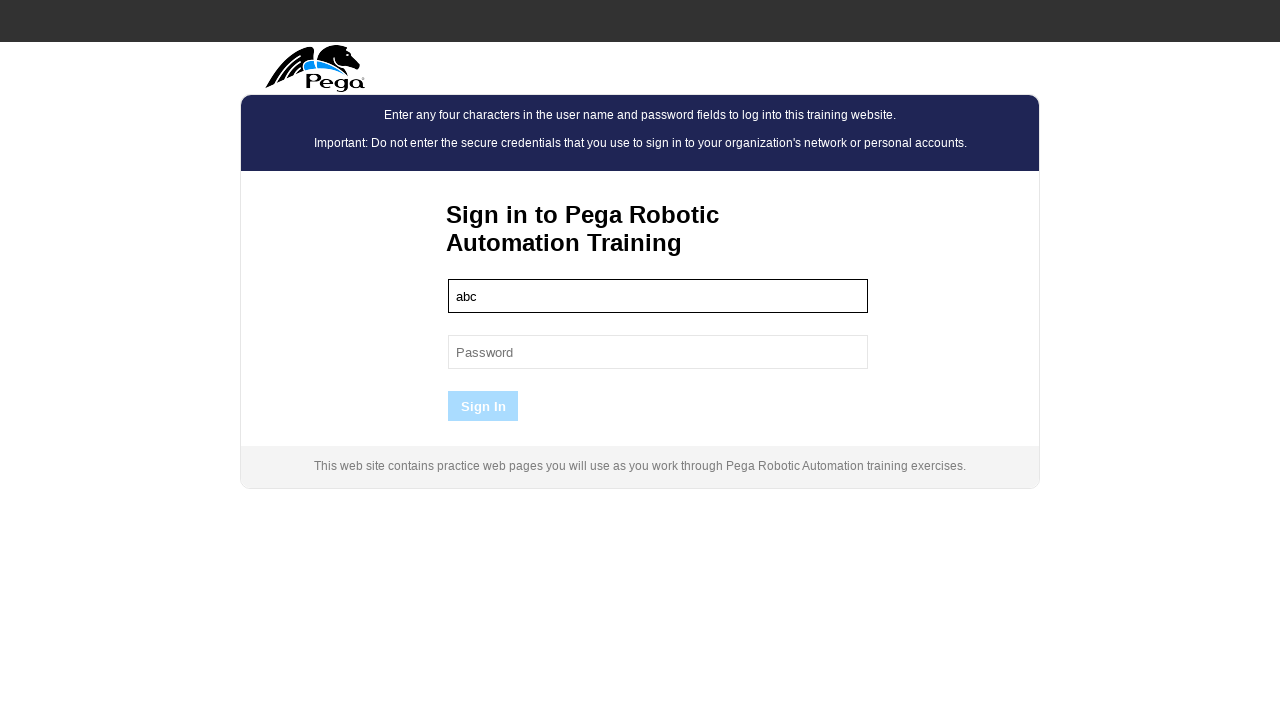

Filled password field with 'abc' (3 characters) on #user_pass
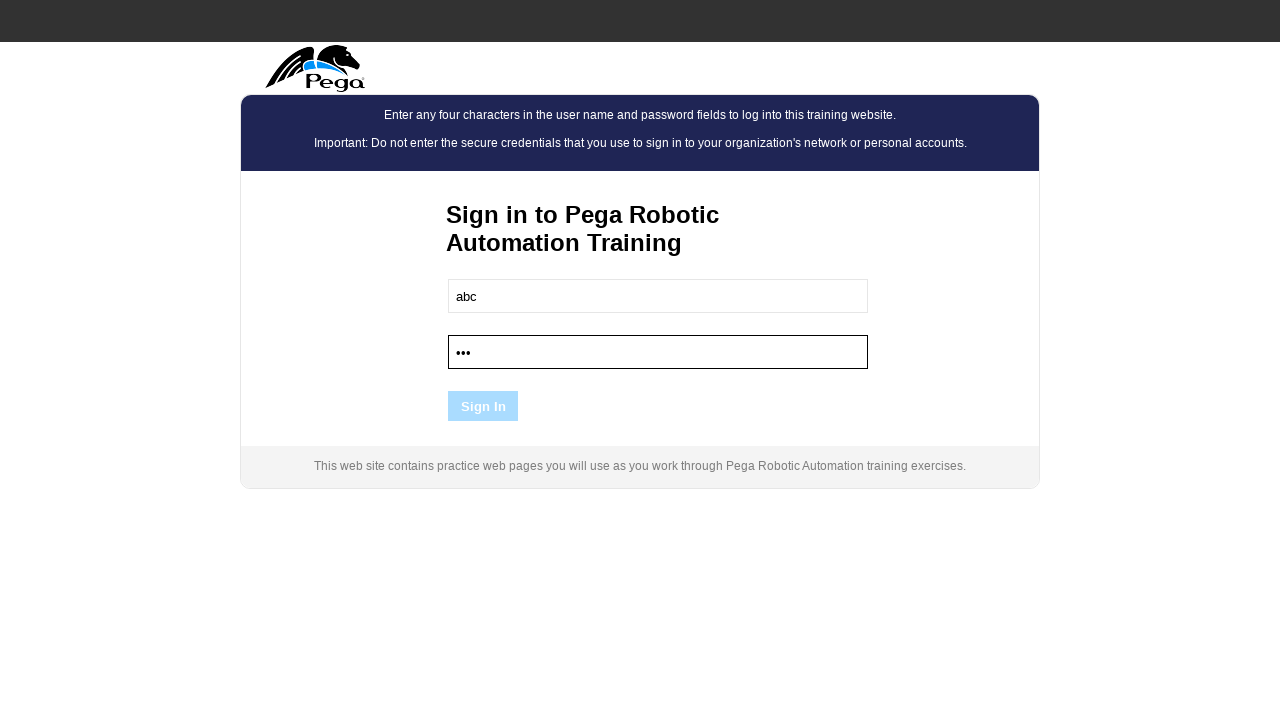

Checked if sign-in button is visible with 3-character credentials
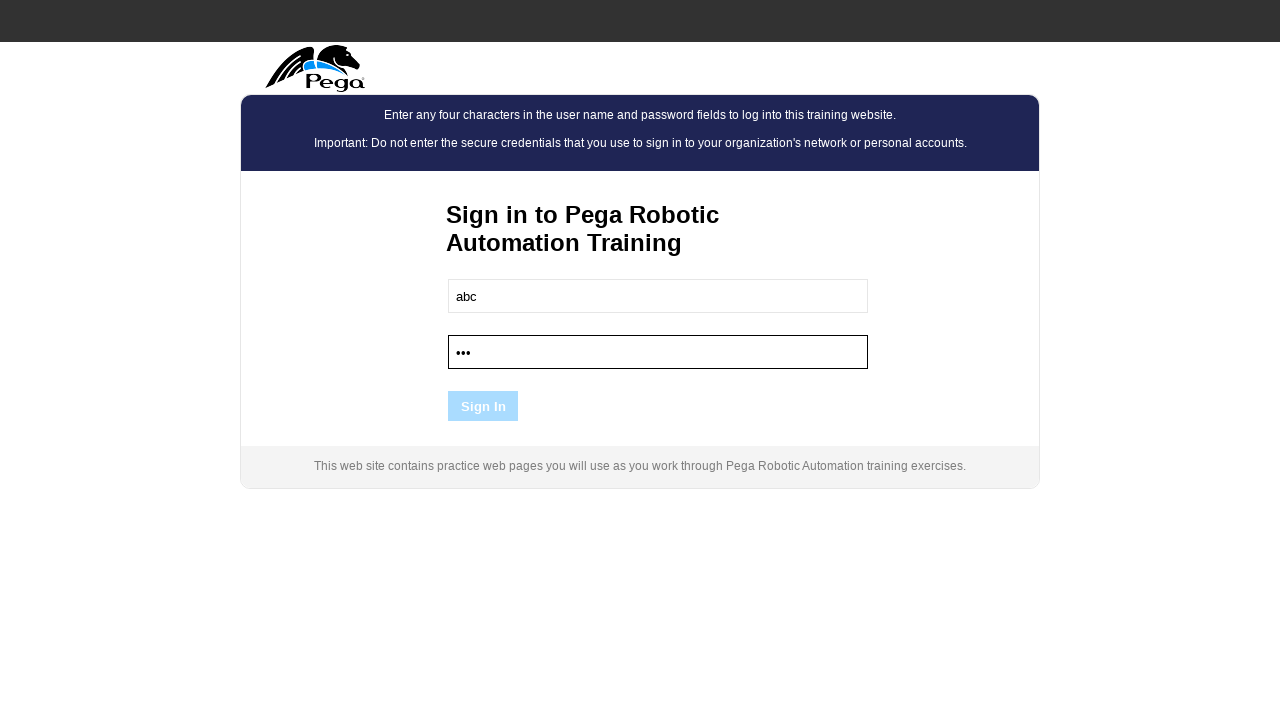

Verified sign-in button is not enabled with 3-character credentials
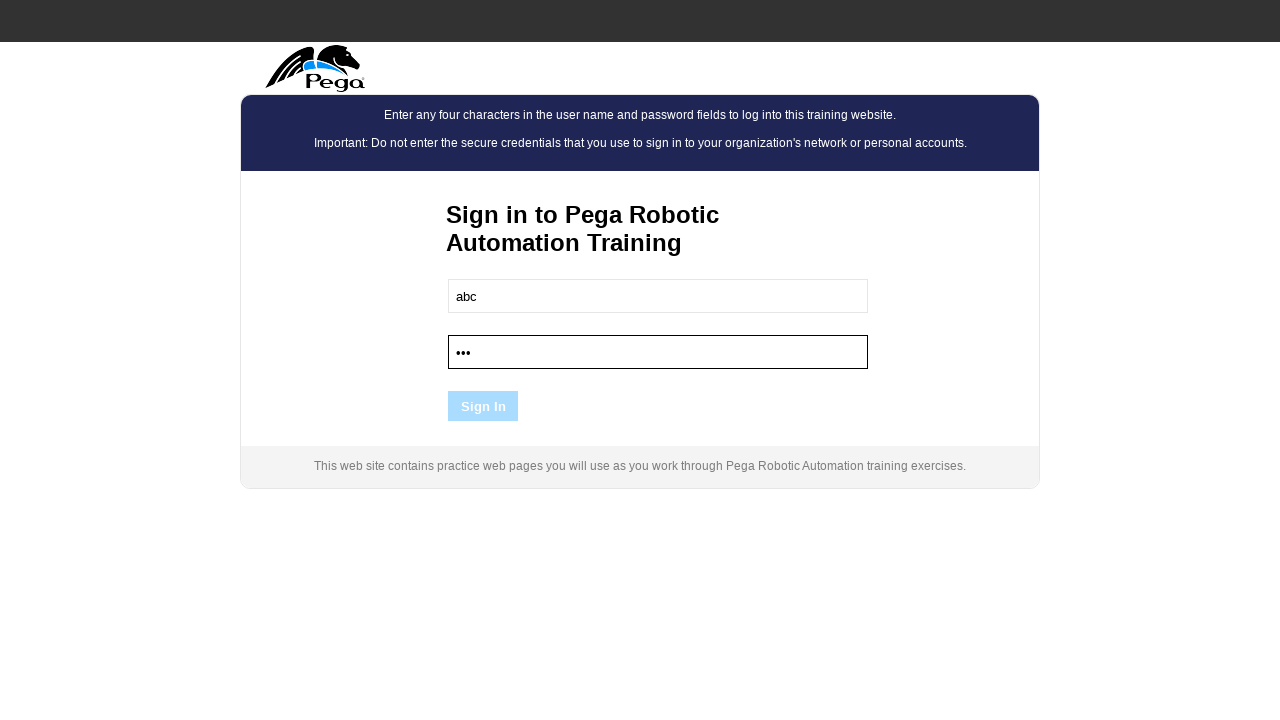

Cleared username field on #user_name
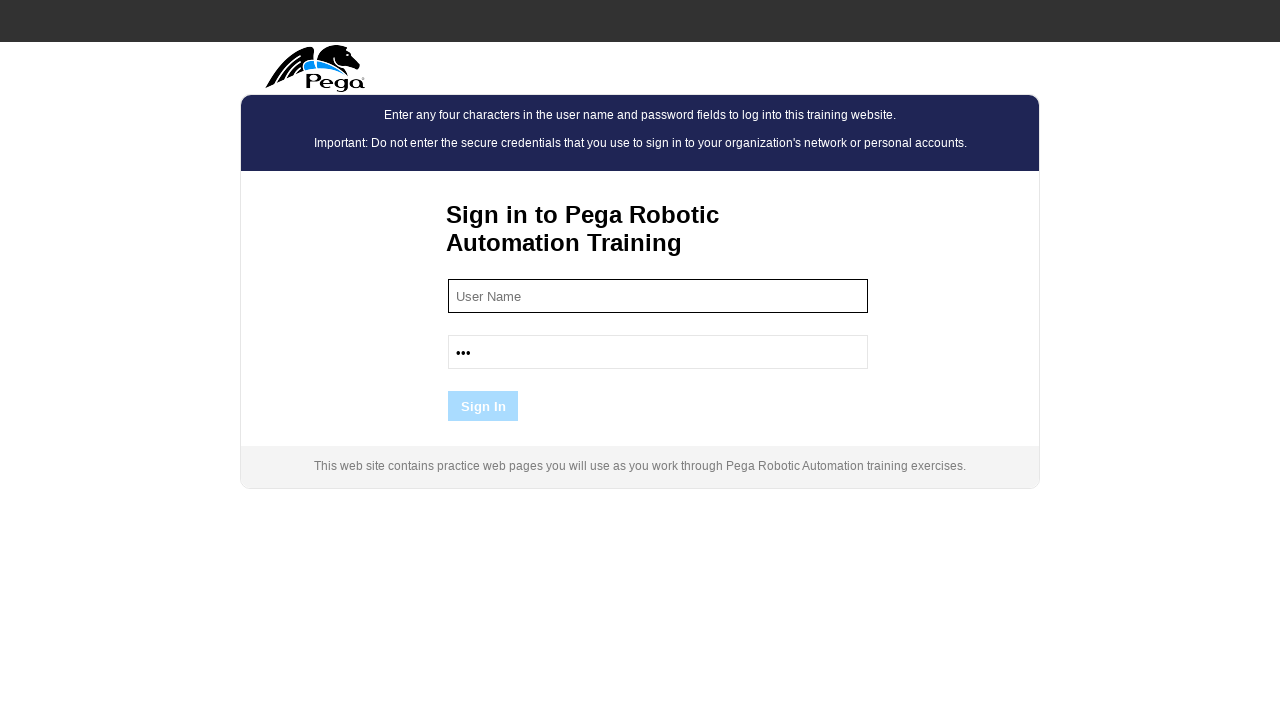

Cleared password field on #user_pass
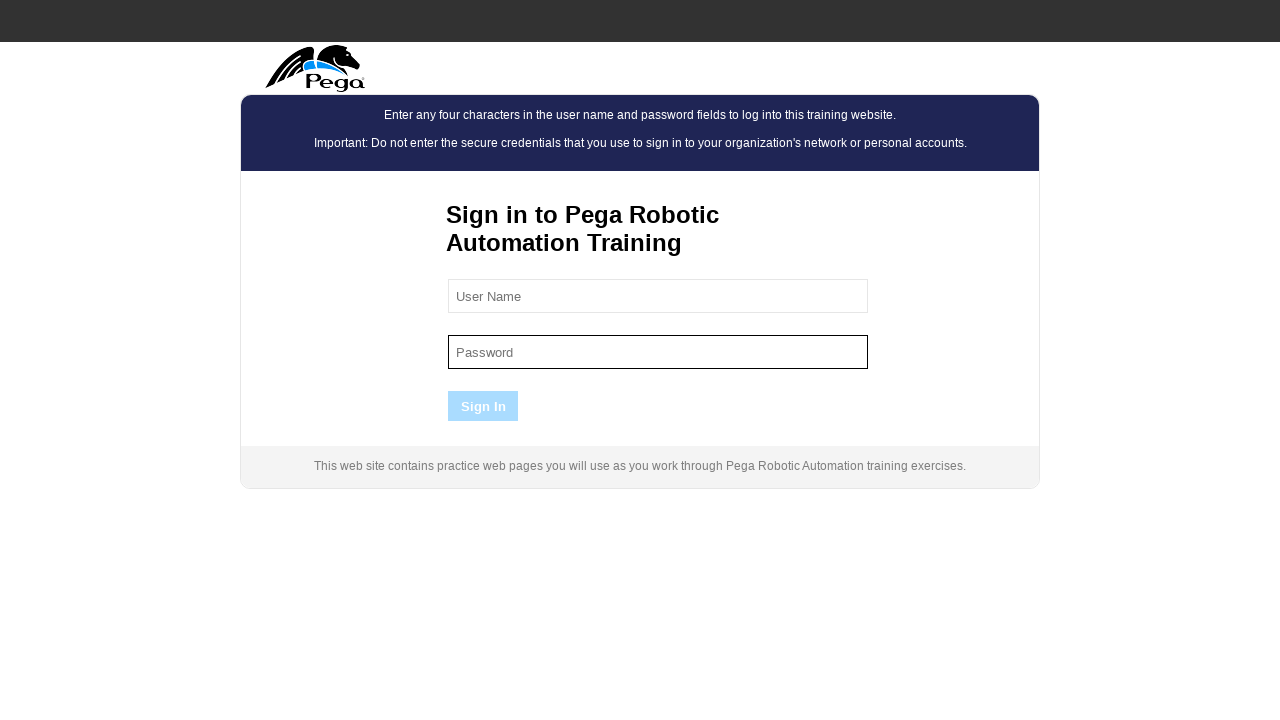

Filled username field with 'abcd' (4 characters) on #user_name
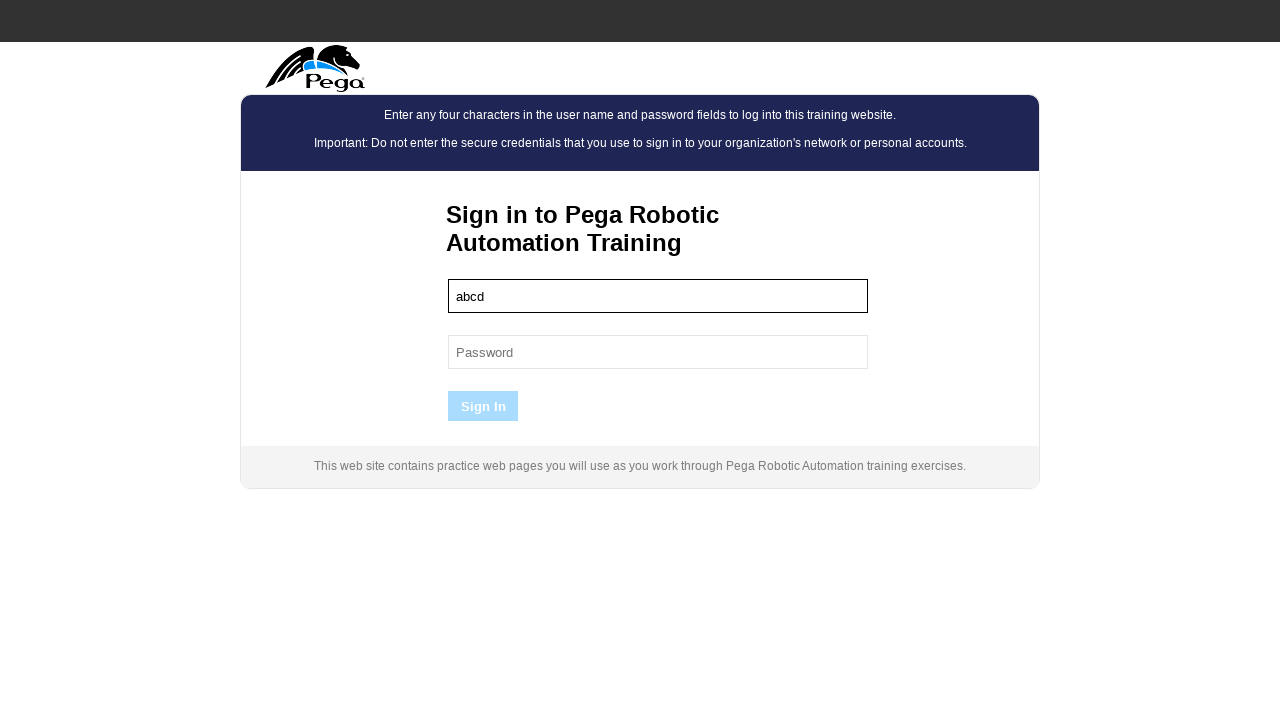

Filled password field with 'abcd' (4 characters) on #user_pass
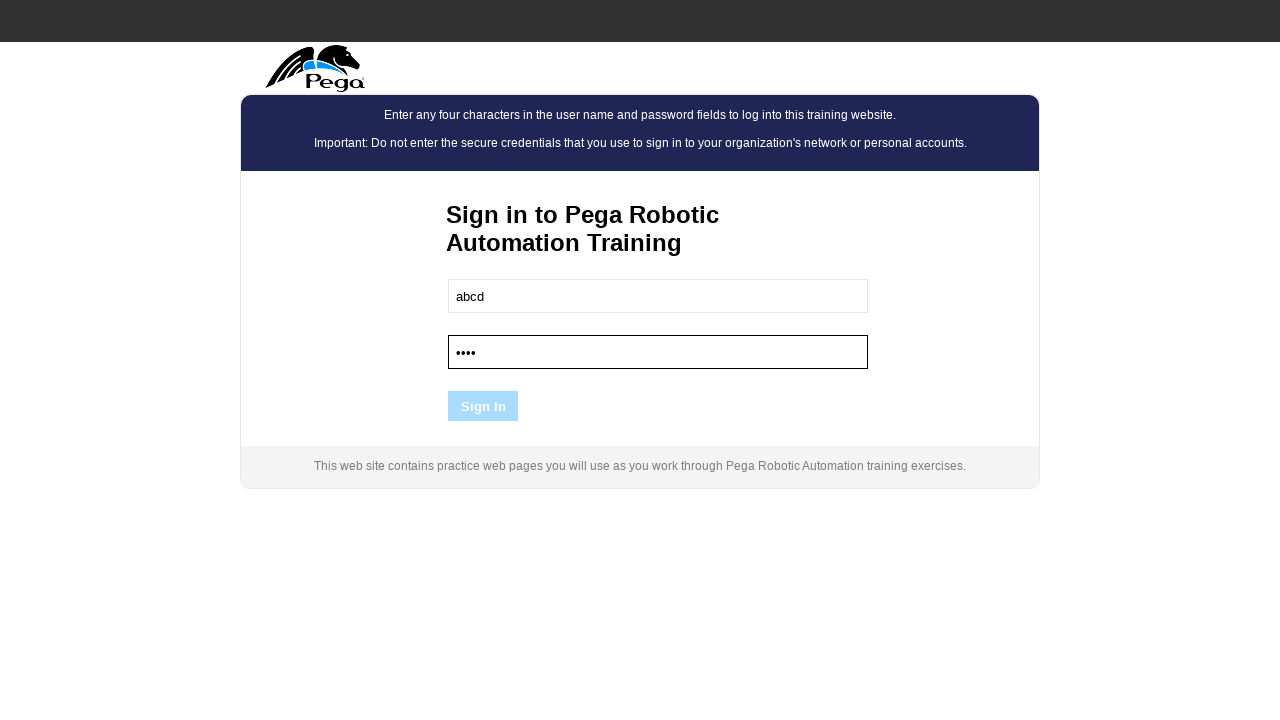

Verified sign-in button is visible with 4-character credentials
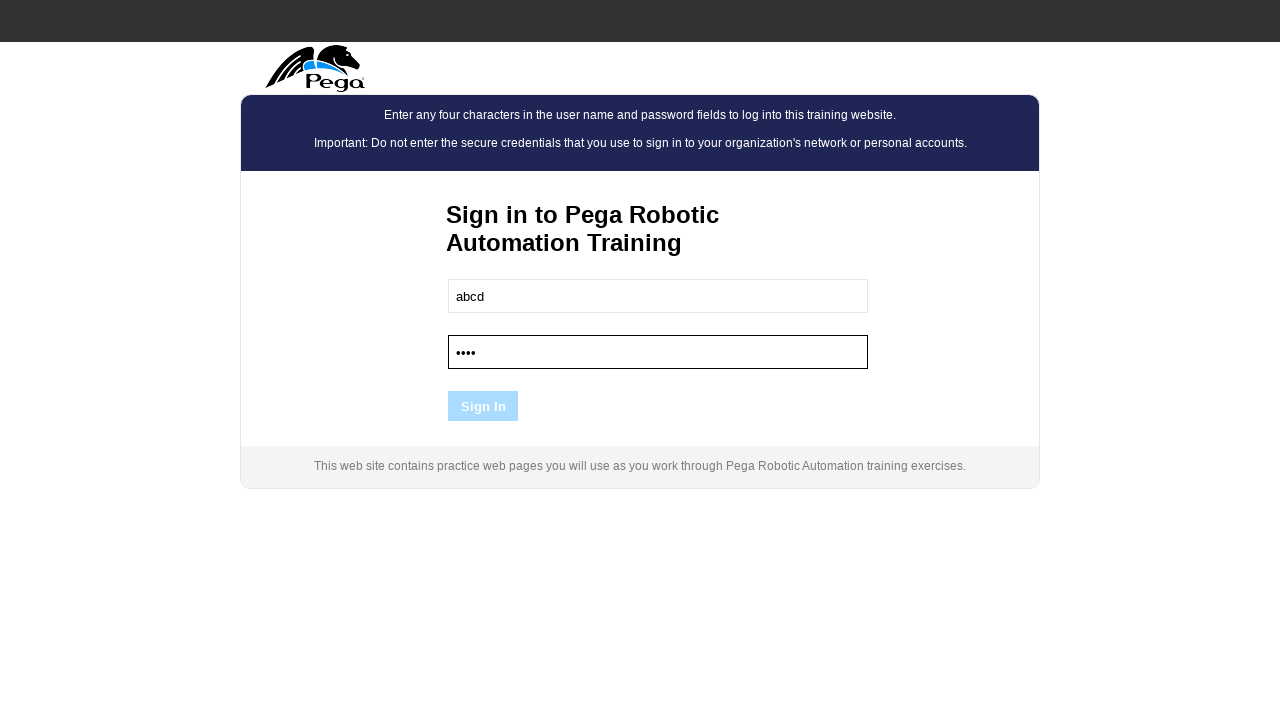

Confirmed sign-in button is enabled with 4-character credentials
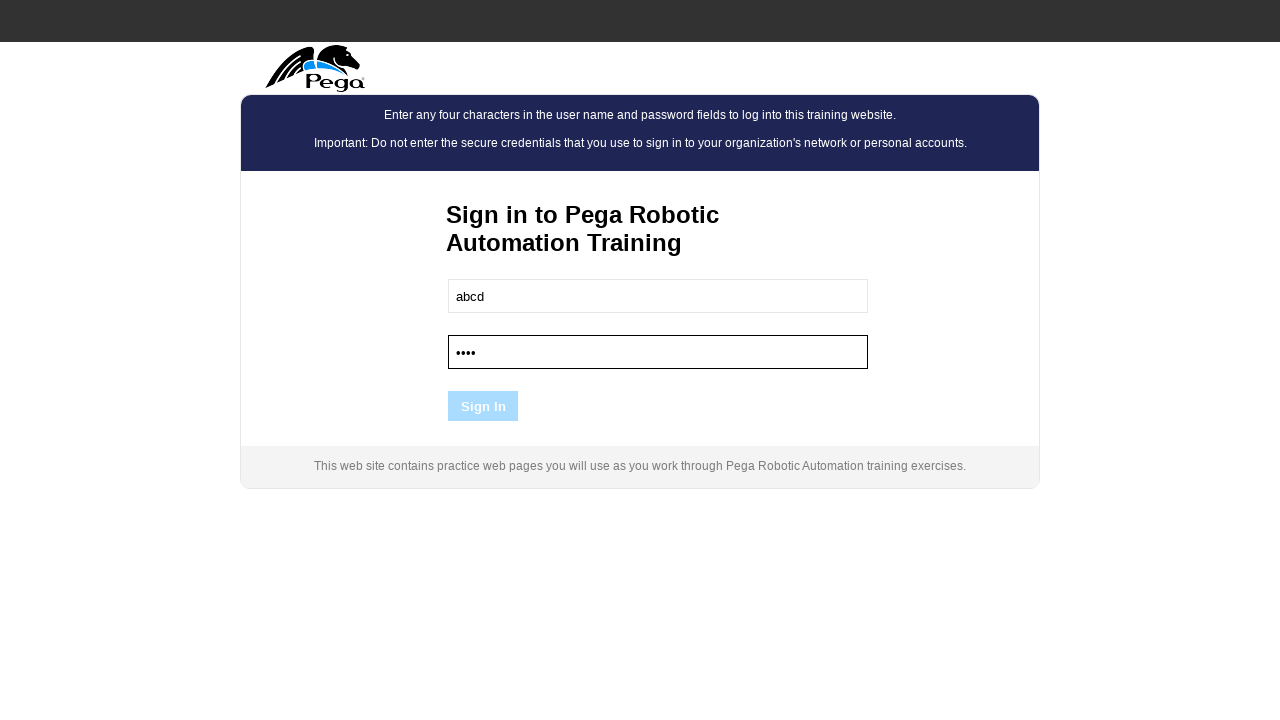

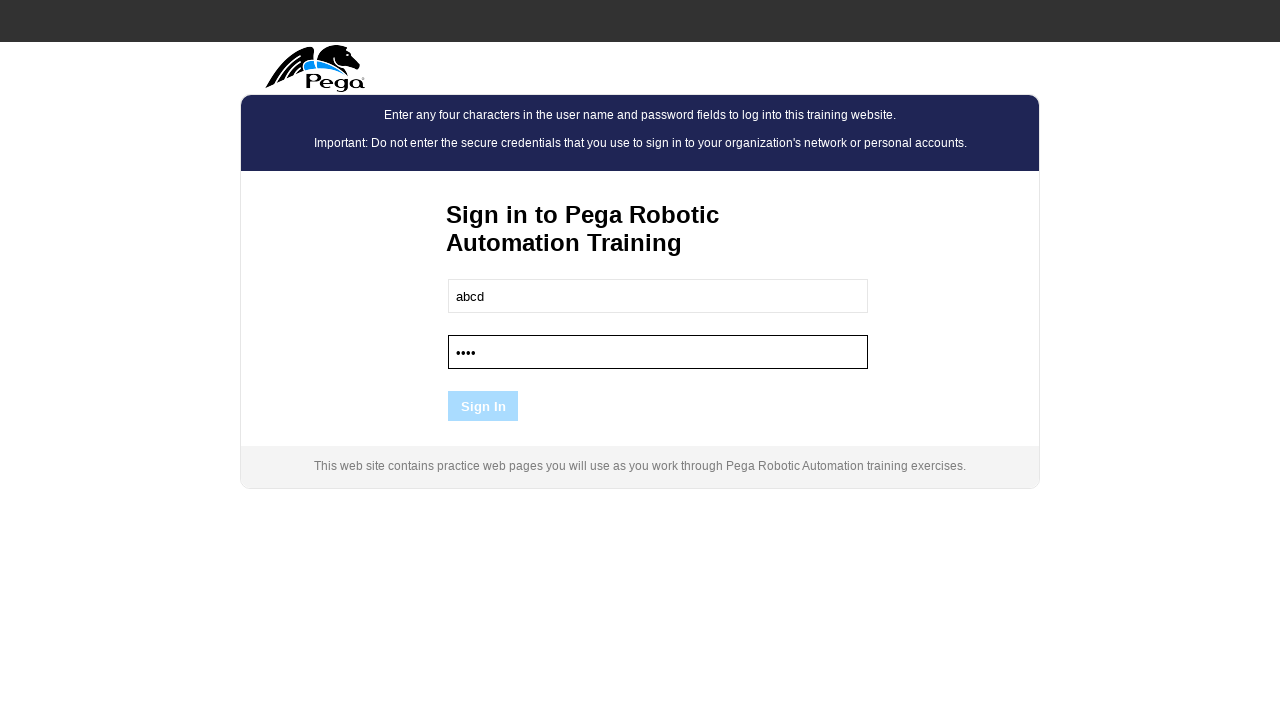